Tests the search functionality on testotomasyonu.com by searching for "phone" and verifying that multiple results are returned

Starting URL: https://www.testotomasyonu.com

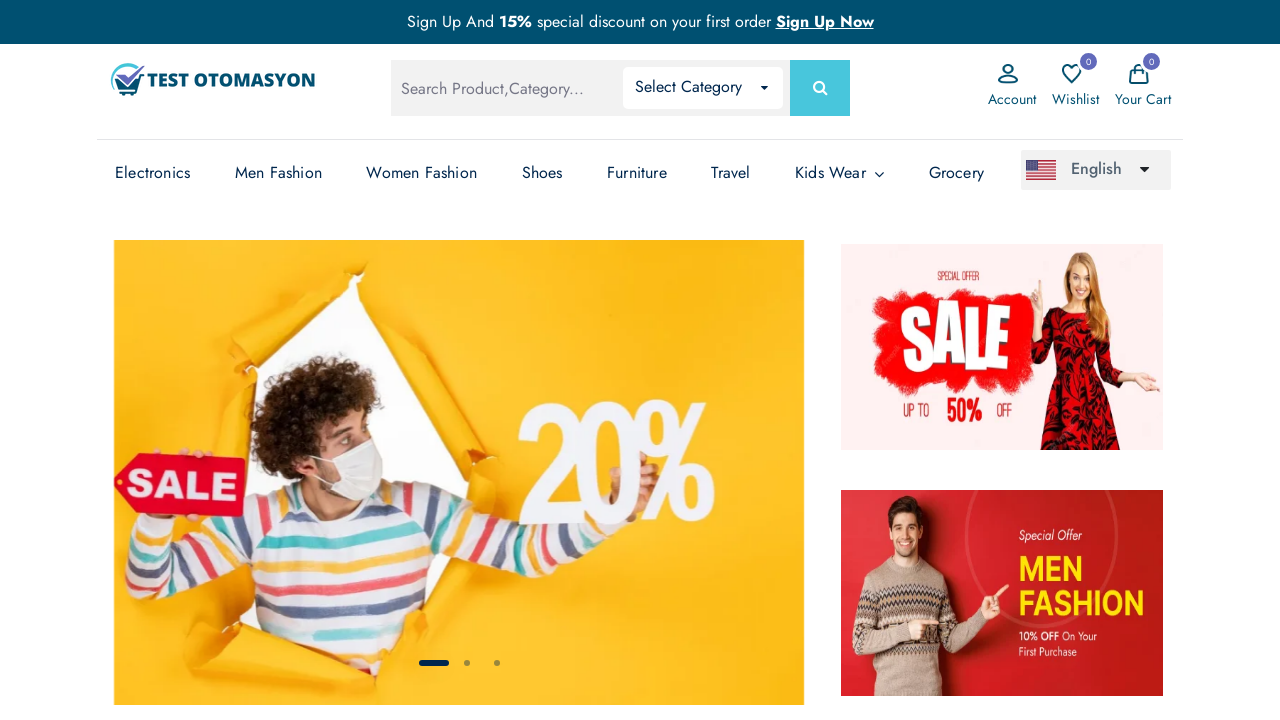

Waited 3 seconds for page to load
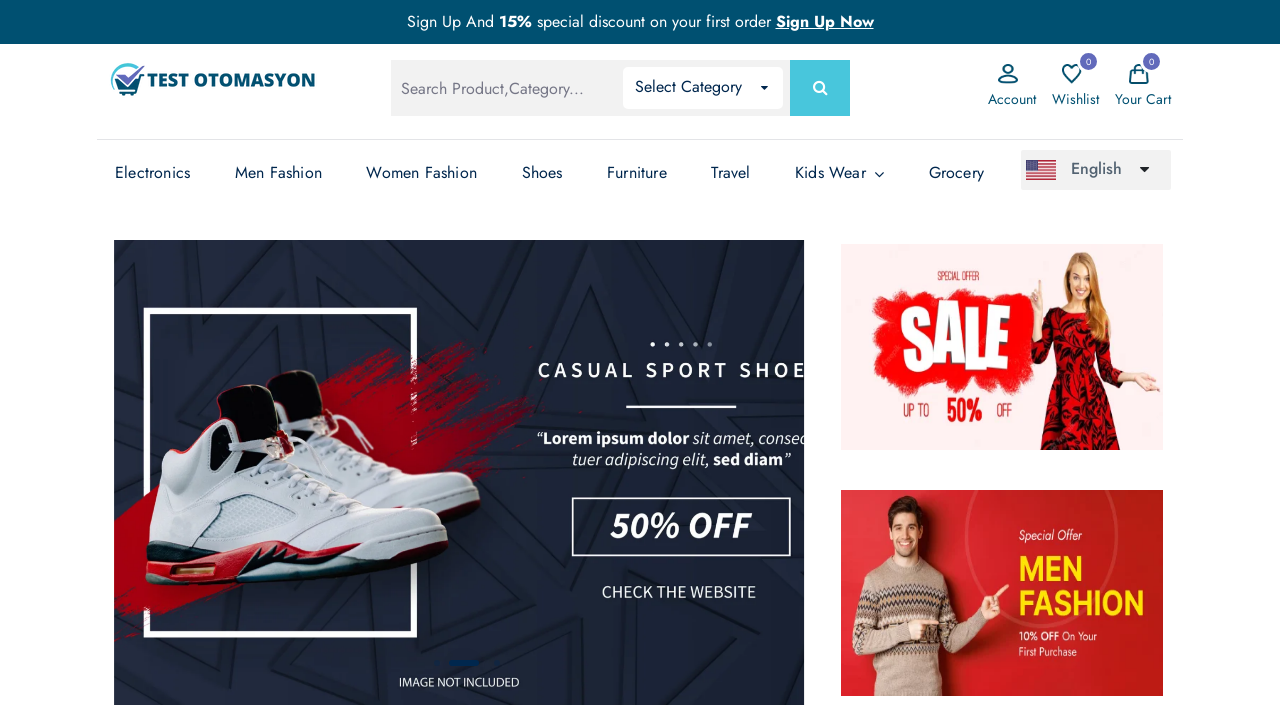

Filled search box with 'phone' on input[id='global-search']
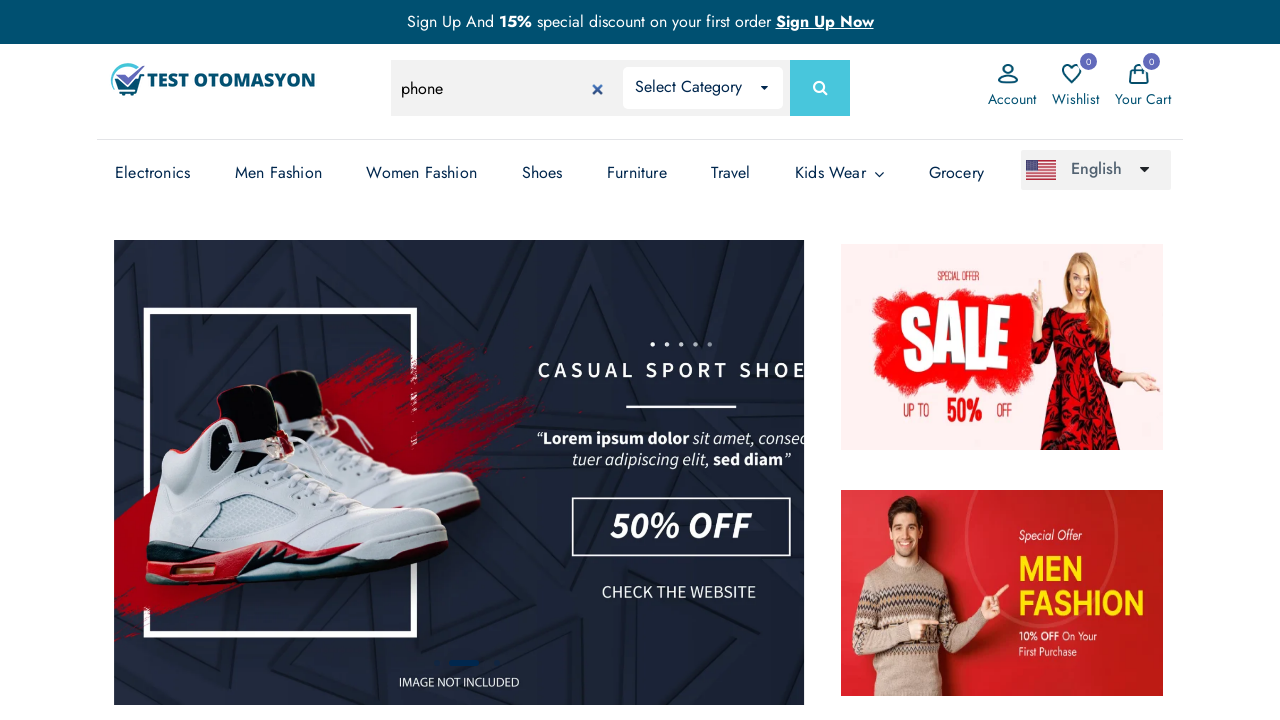

Pressed Enter to submit search for 'phone' on input[id='global-search']
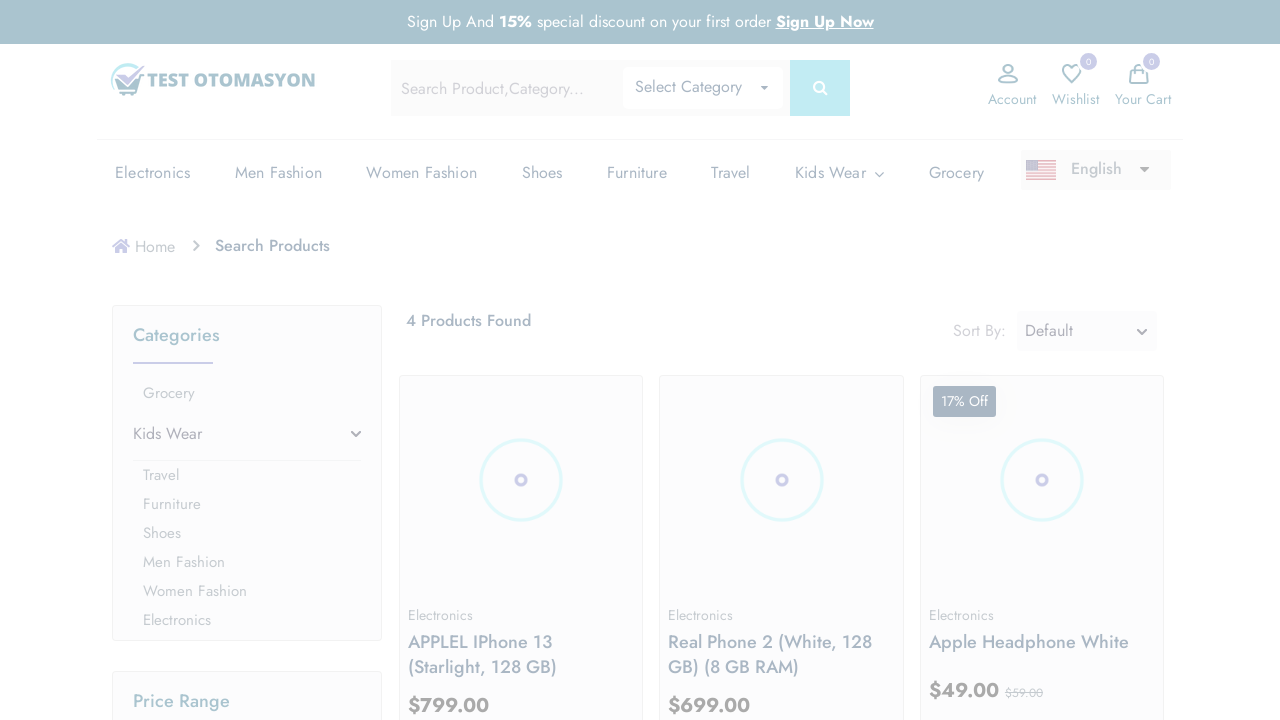

Waited 3 seconds for search results to load
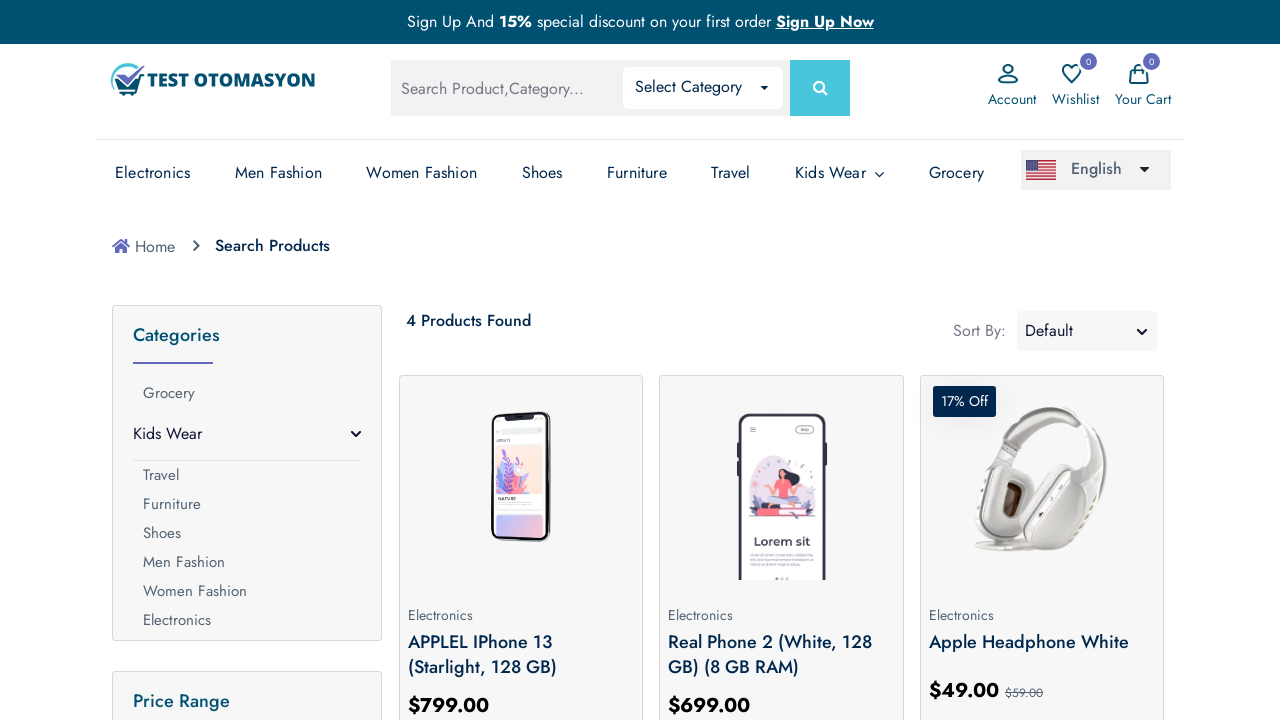

Product boxes appeared on the page
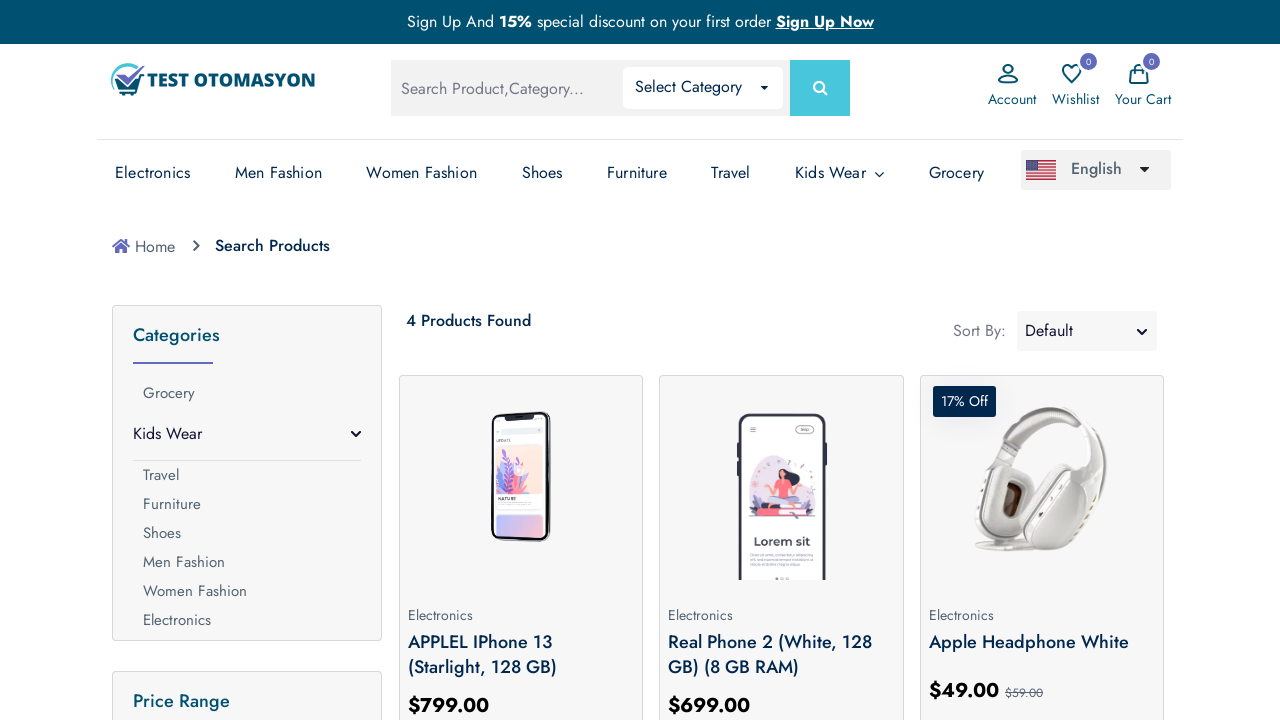

Verified multiple products found: 4 products
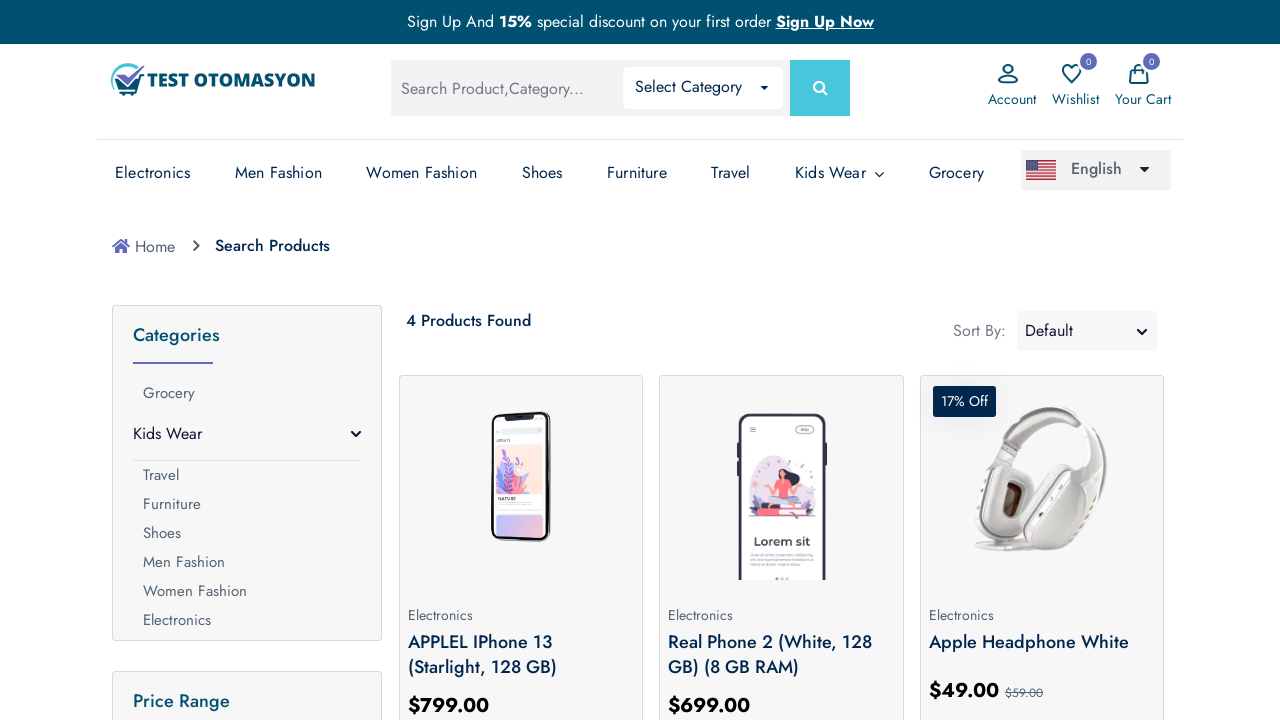

Retrieved search result text: 4 Products Found
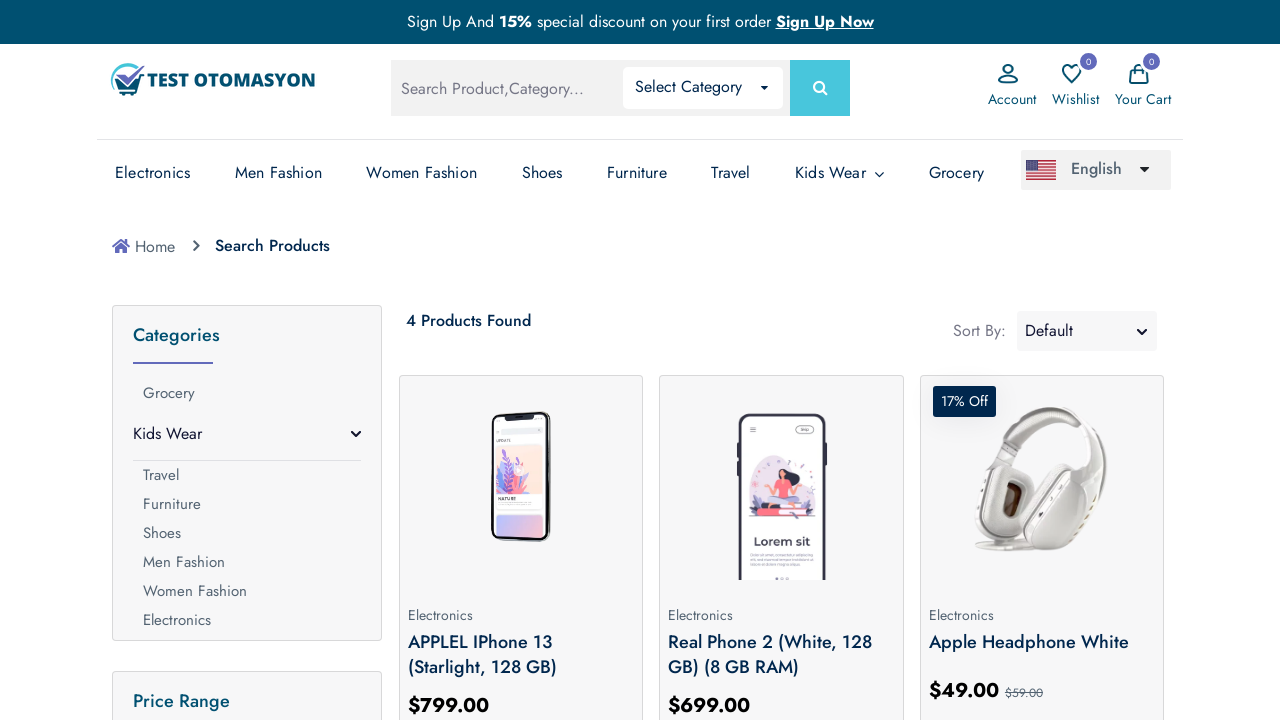

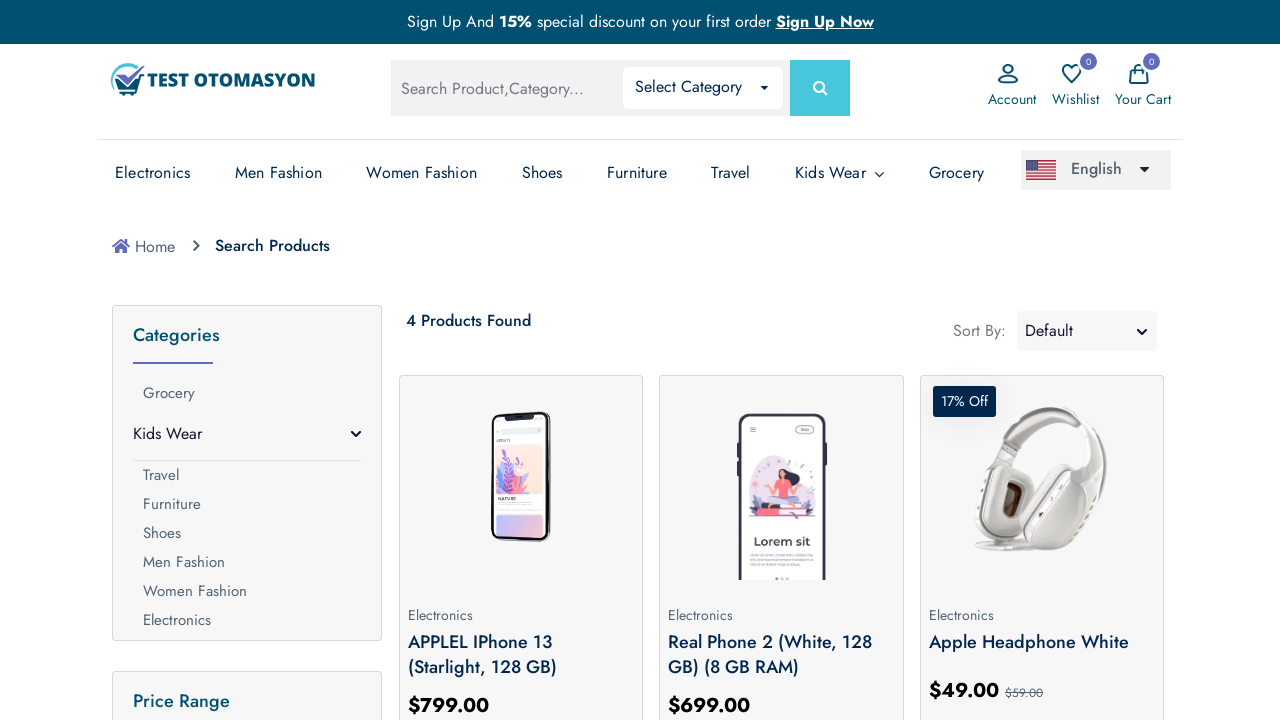